Tests dynamic element interaction by clicking a reveal button, waiting for an element to become visible and clickable, then typing text into the revealed input field

Starting URL: https://www.selenium.dev/selenium/web/dynamic.html

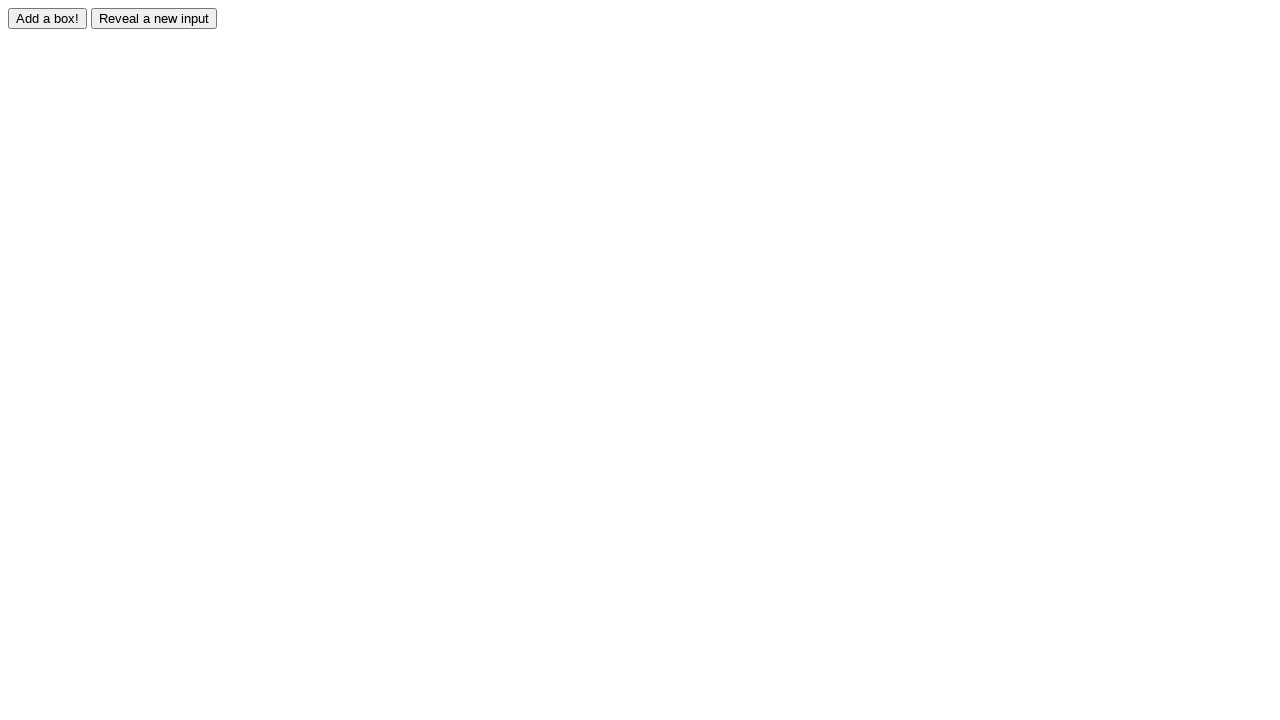

Clicked reveal button to trigger dynamic content at (154, 18) on #reveal
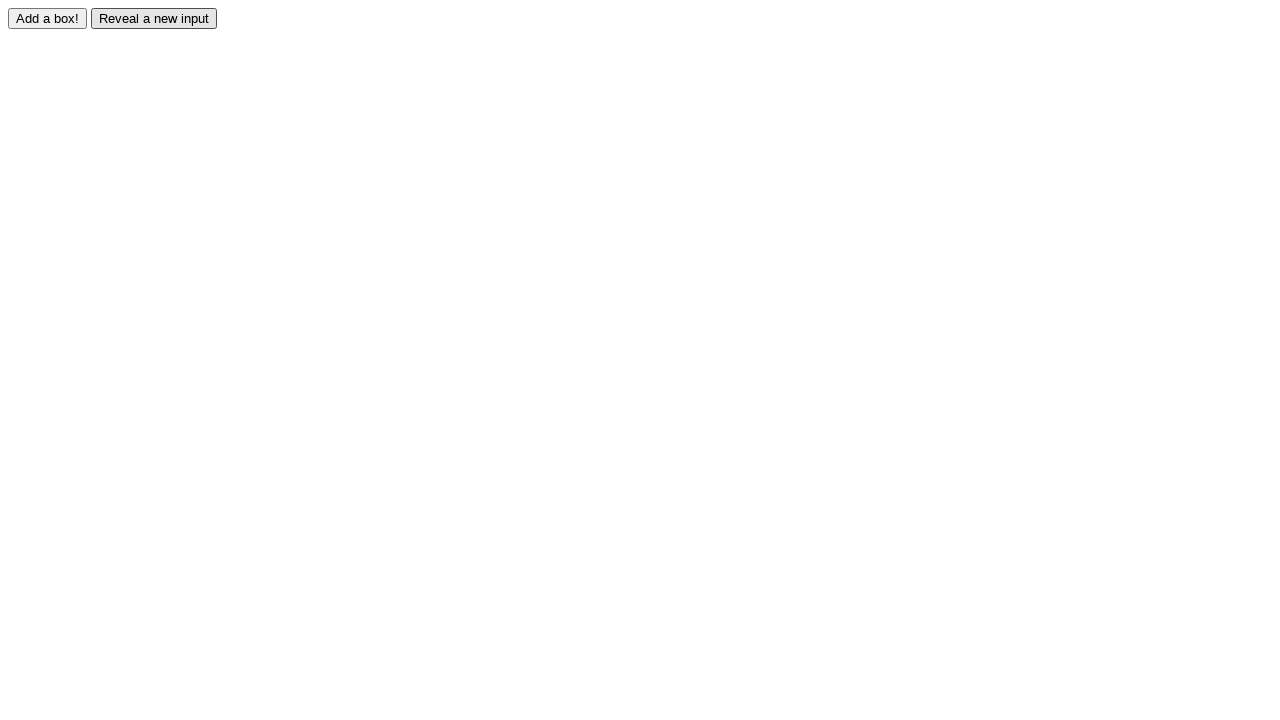

Revealed element became visible
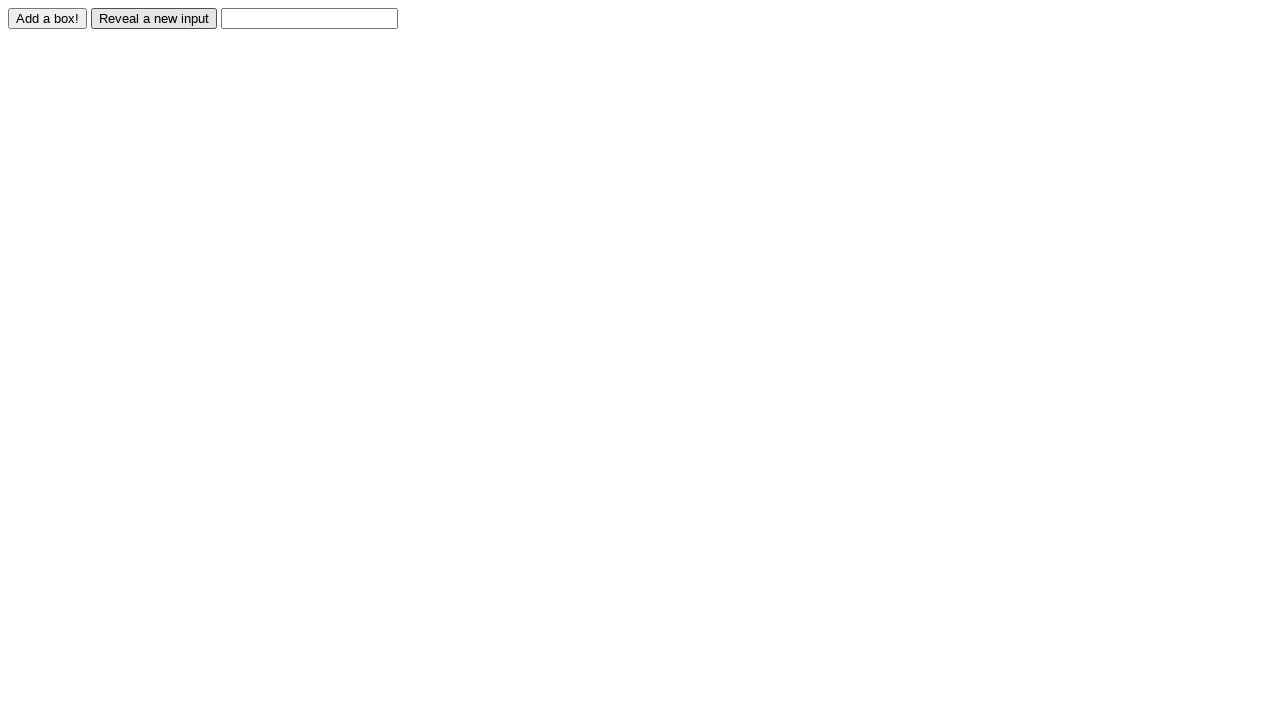

Clicked the revealed element at (310, 18) on #revealed
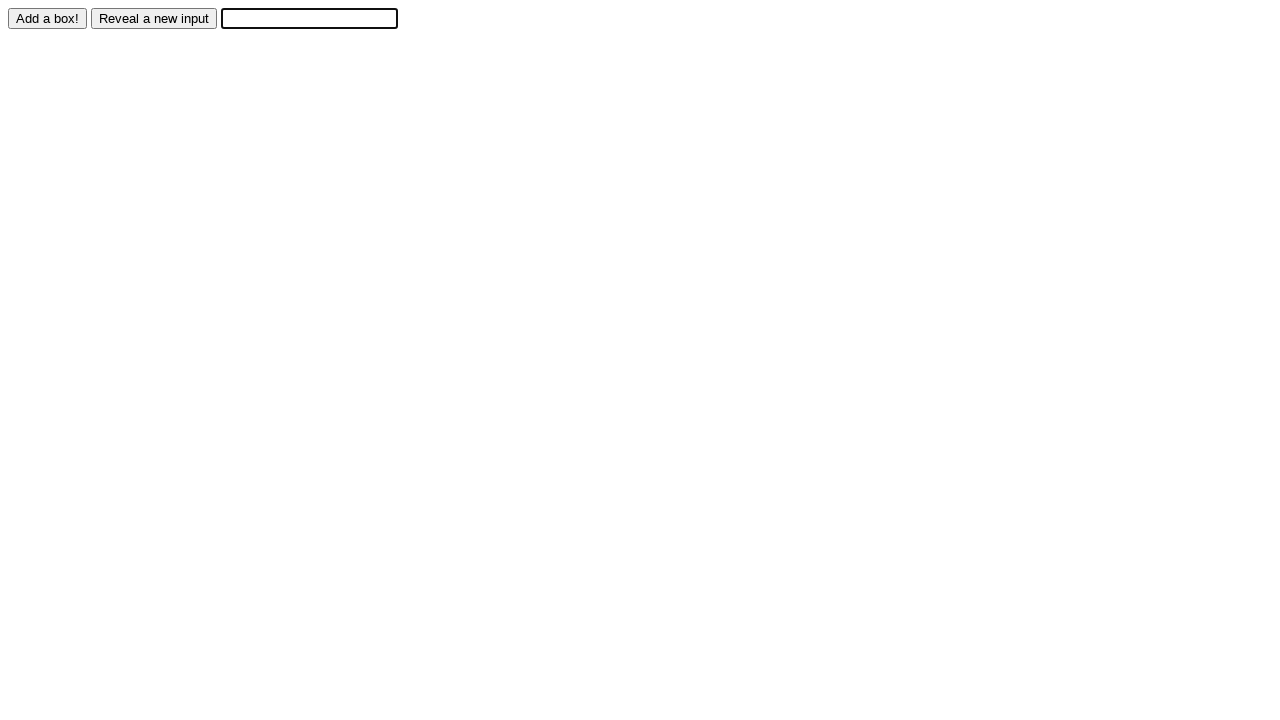

Typed 'dsf' into the revealed input field on #revealed
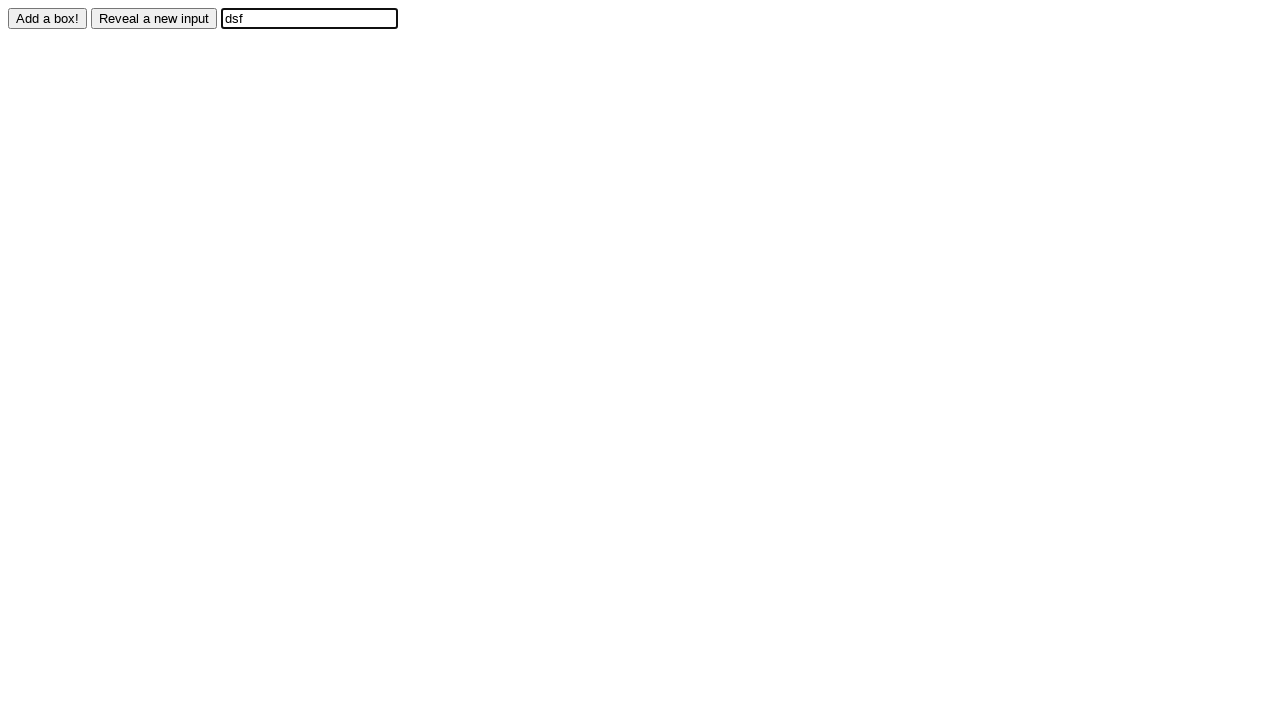

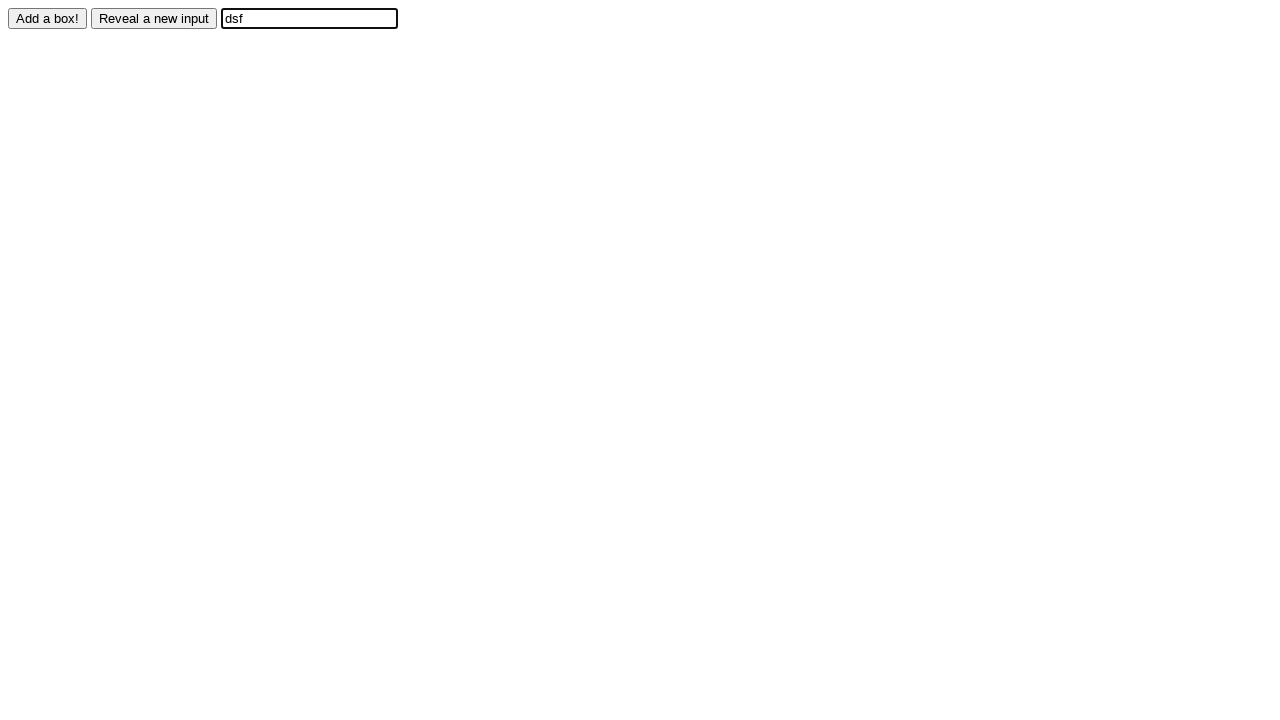